Navigates to DuckDuckGo and verifies that specific test elements (#soft-assert-login, #zoo) do not exist on the page

Starting URL: https://duckduckgo.com/

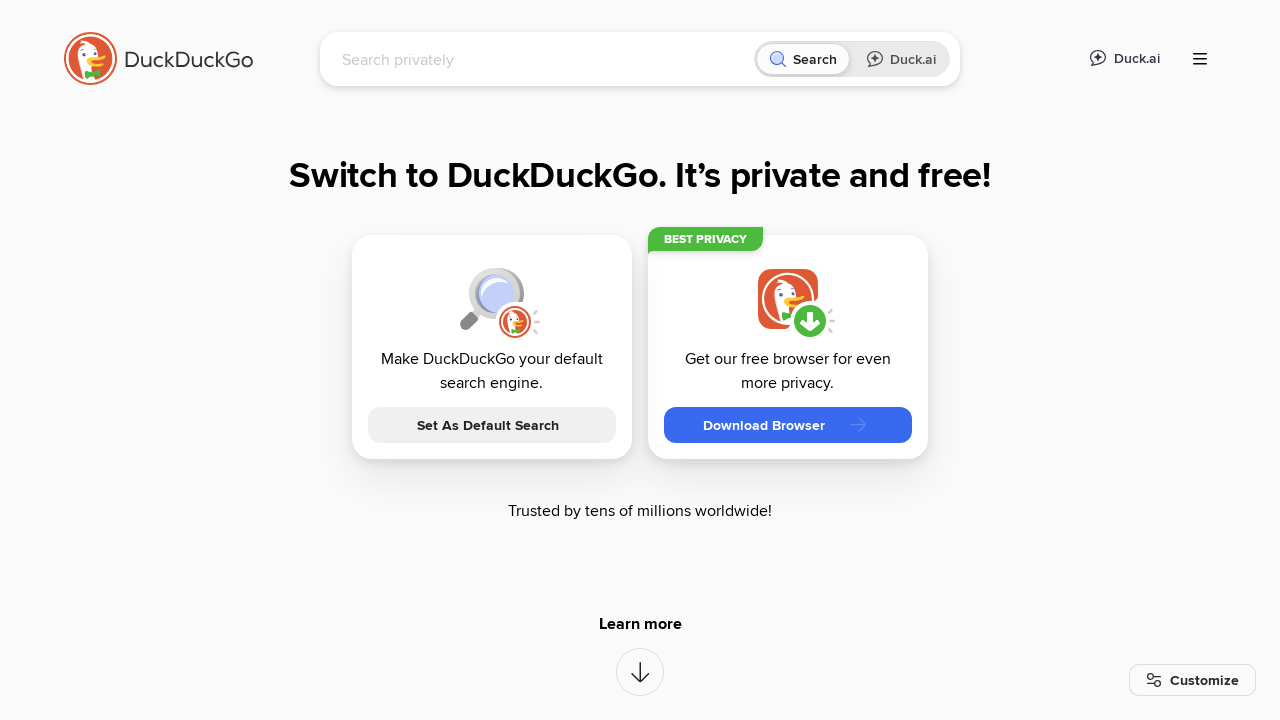

Waited 1000ms for page to stabilize
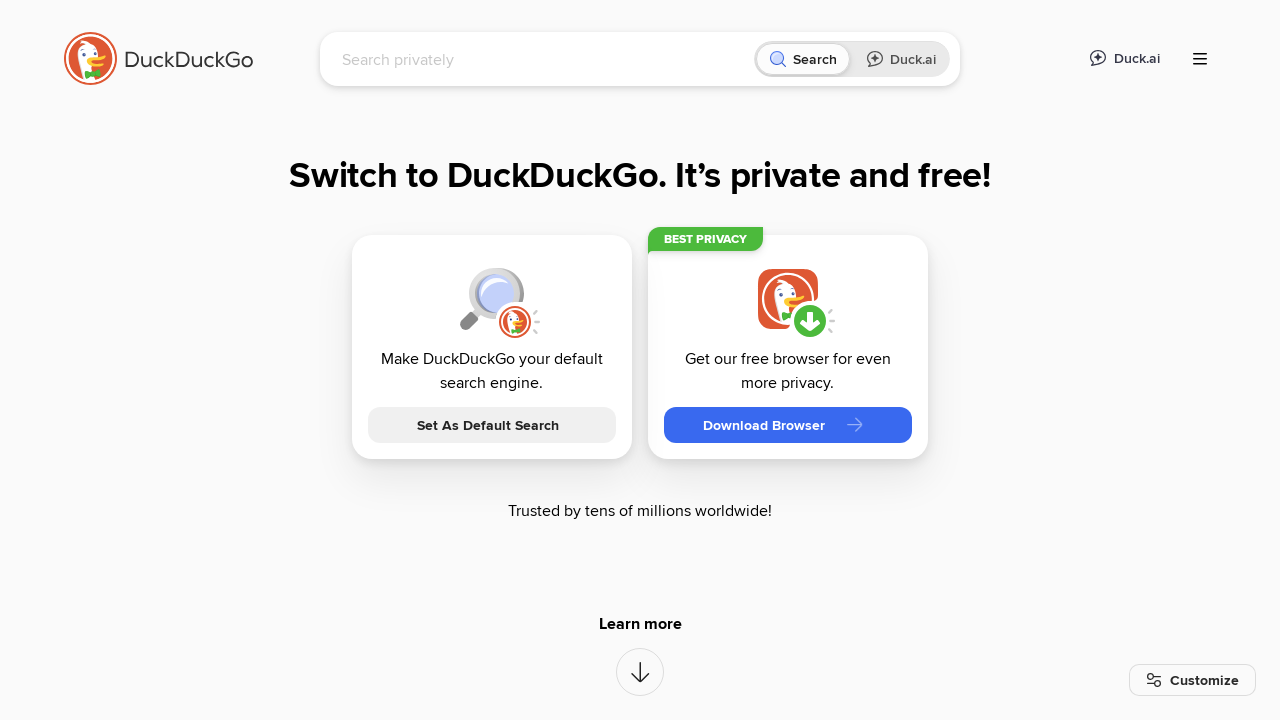

Verified that #soft-assert-login element does not exist
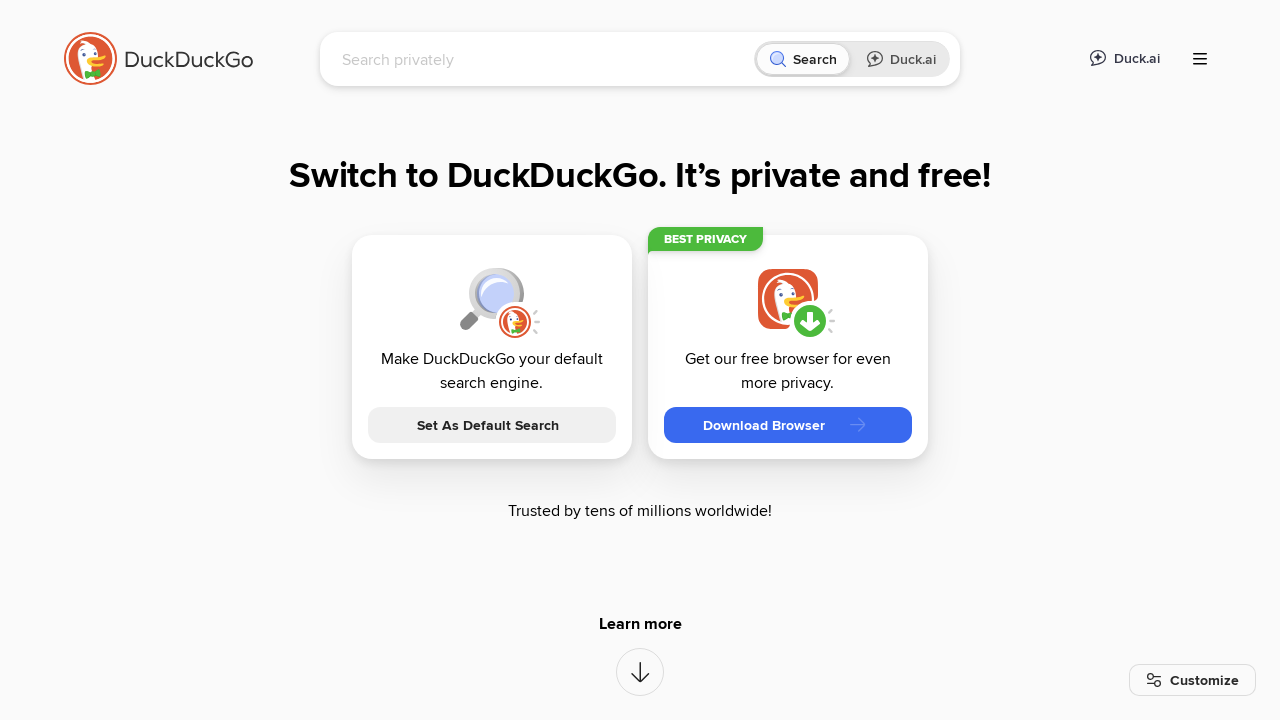

Verified that #zoo element does not exist
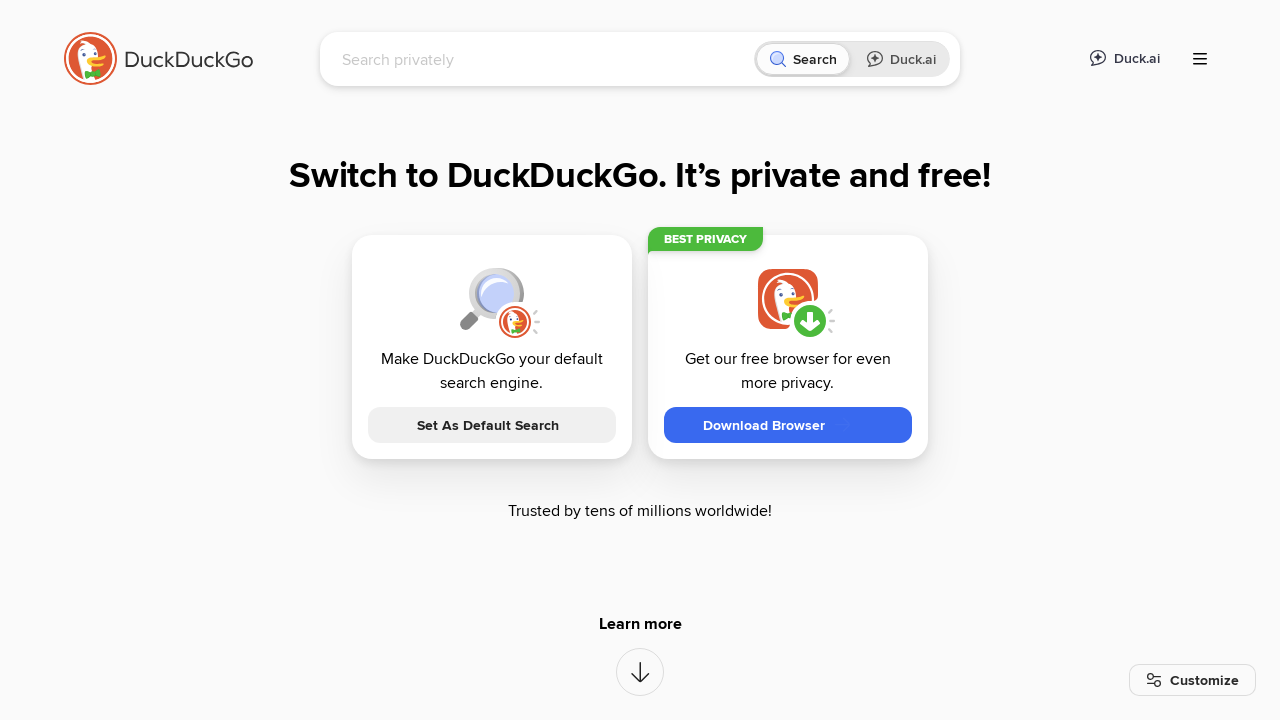

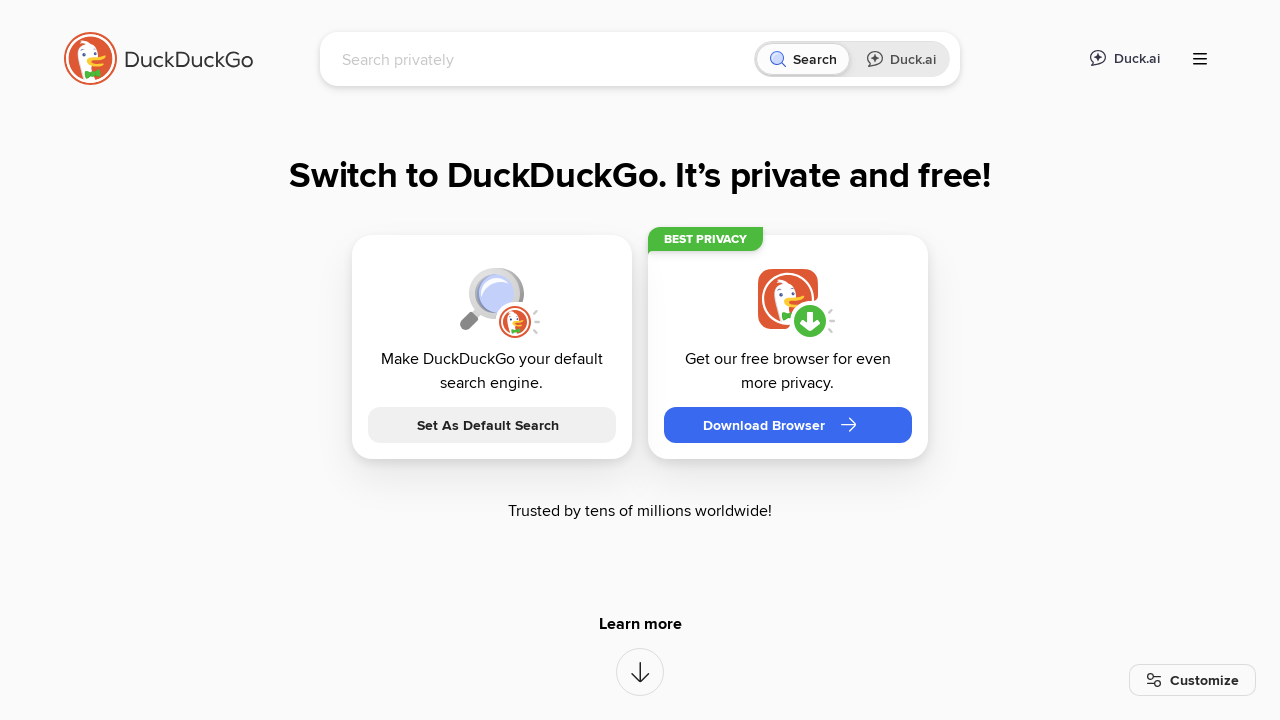